Tests AJAX data loading by clicking the AJAX button and waiting for data to load

Starting URL: http://www.uitestingplayground.com/

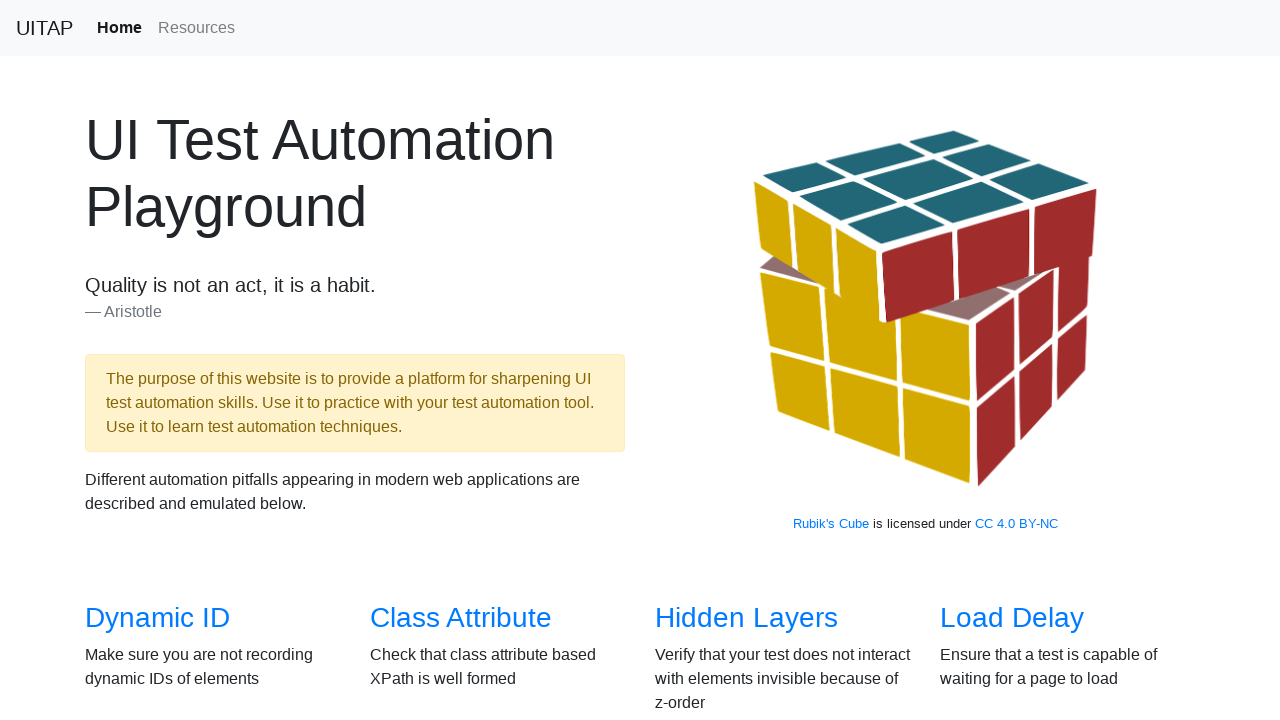

Clicked on AJAX Data link at (154, 360) on xpath=/html/body/section[2]/div/div[2]/div[1]/h3/a
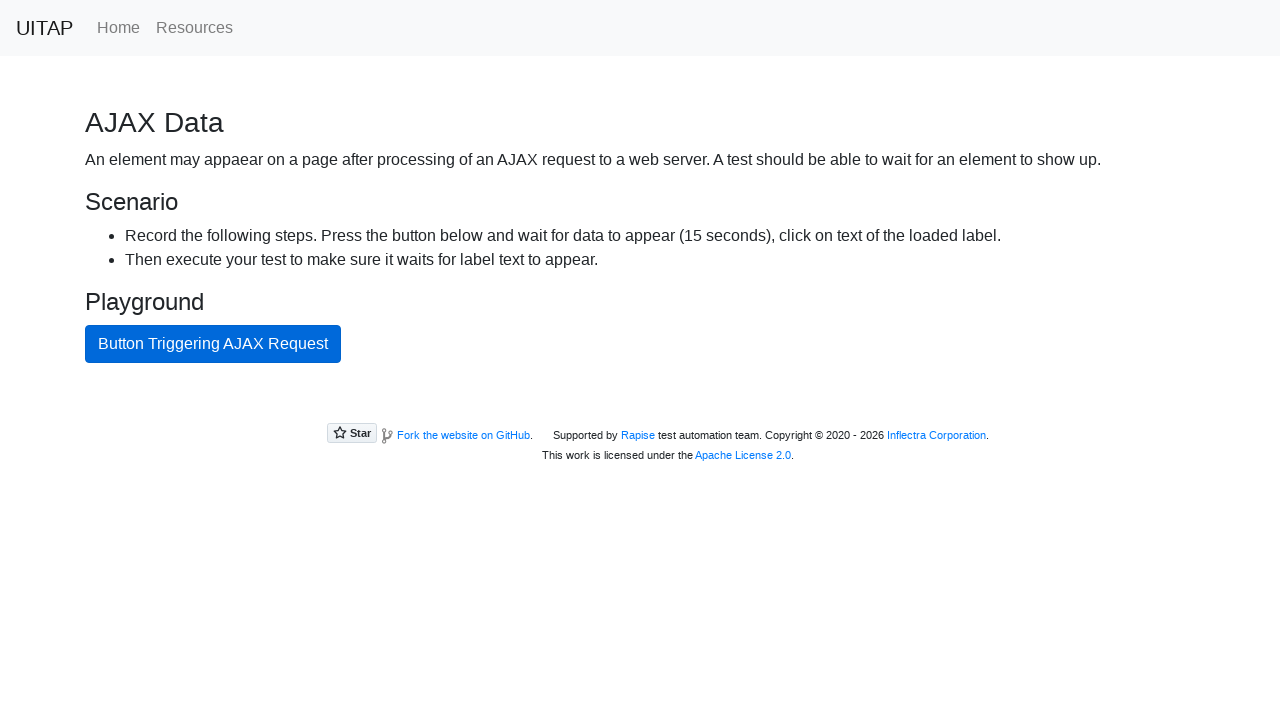

Clicked AJAX button to trigger data loading at (213, 344) on #ajaxButton
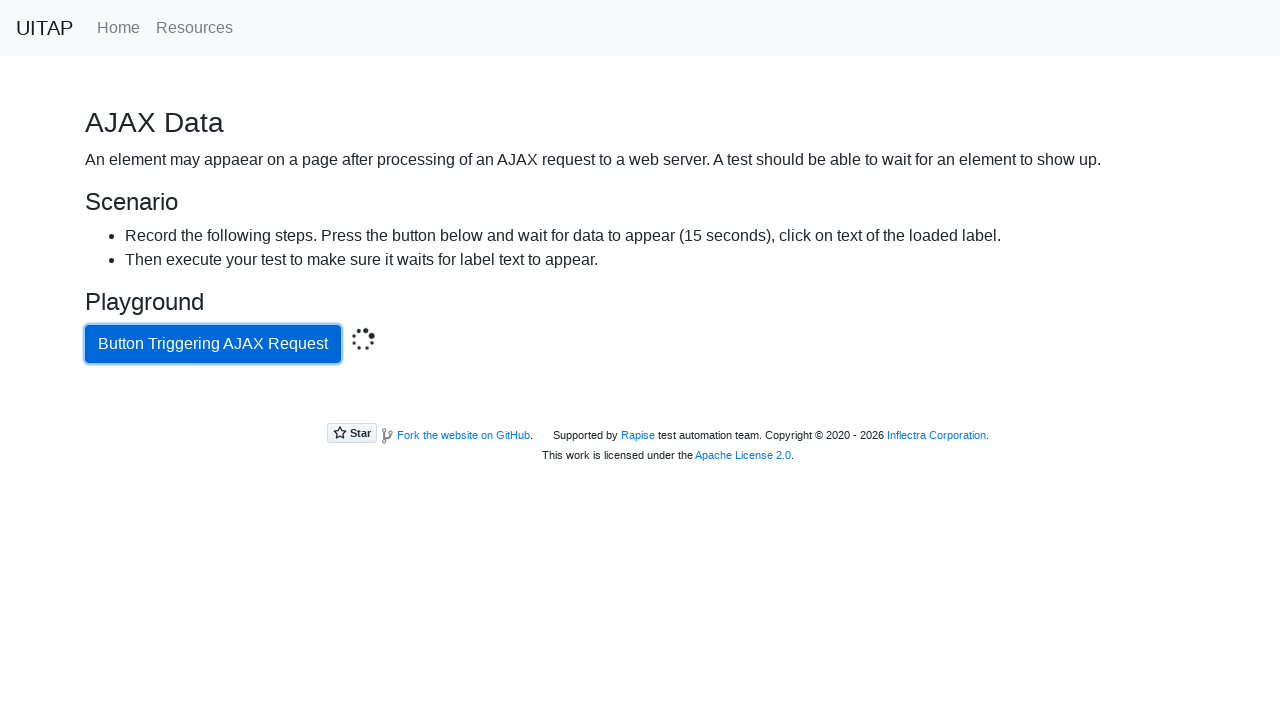

AJAX data loaded successfully - green success label appeared
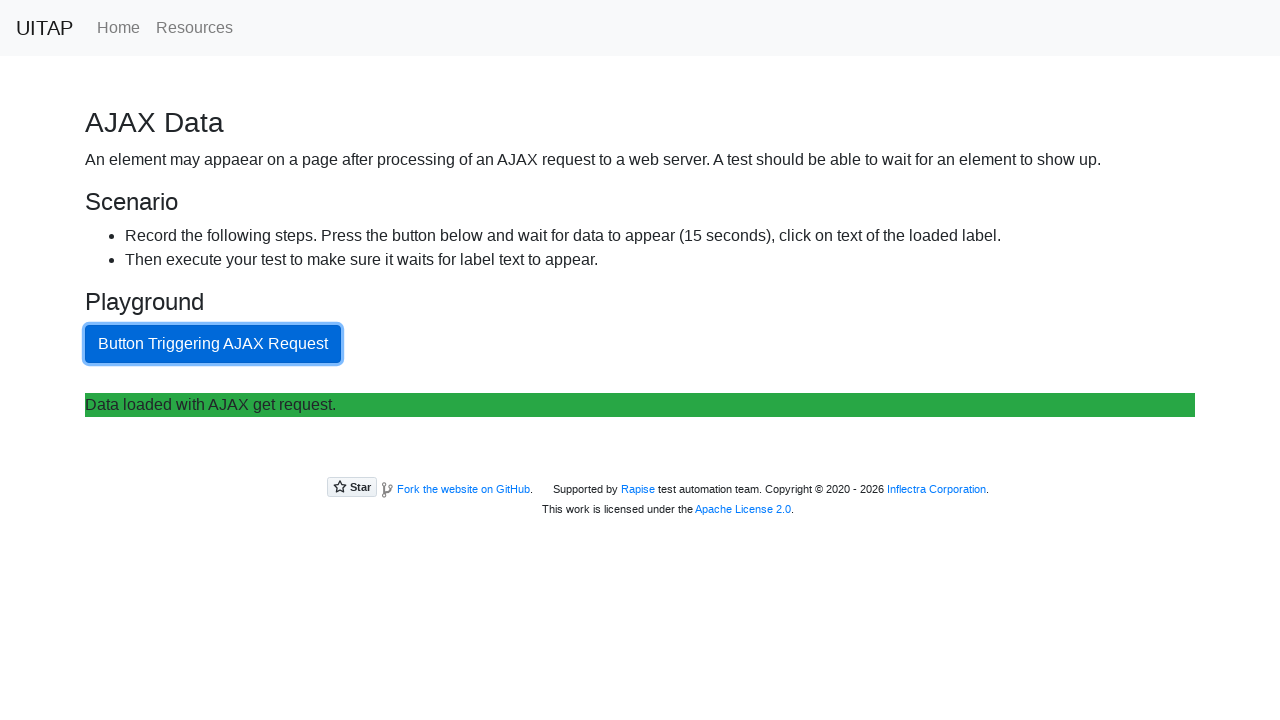

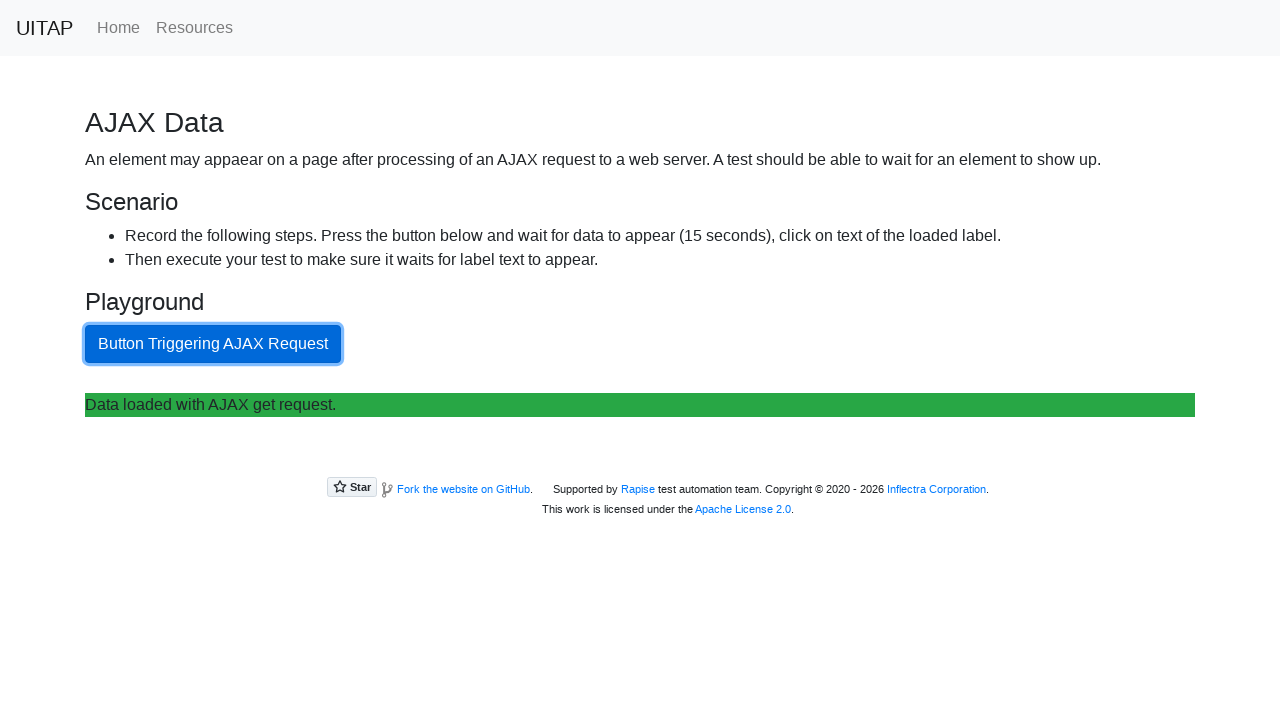